Tests browser window handling by opening a new window, switching between windows, and verifying content in each window

Starting URL: https://demoqa.com/browser-windows

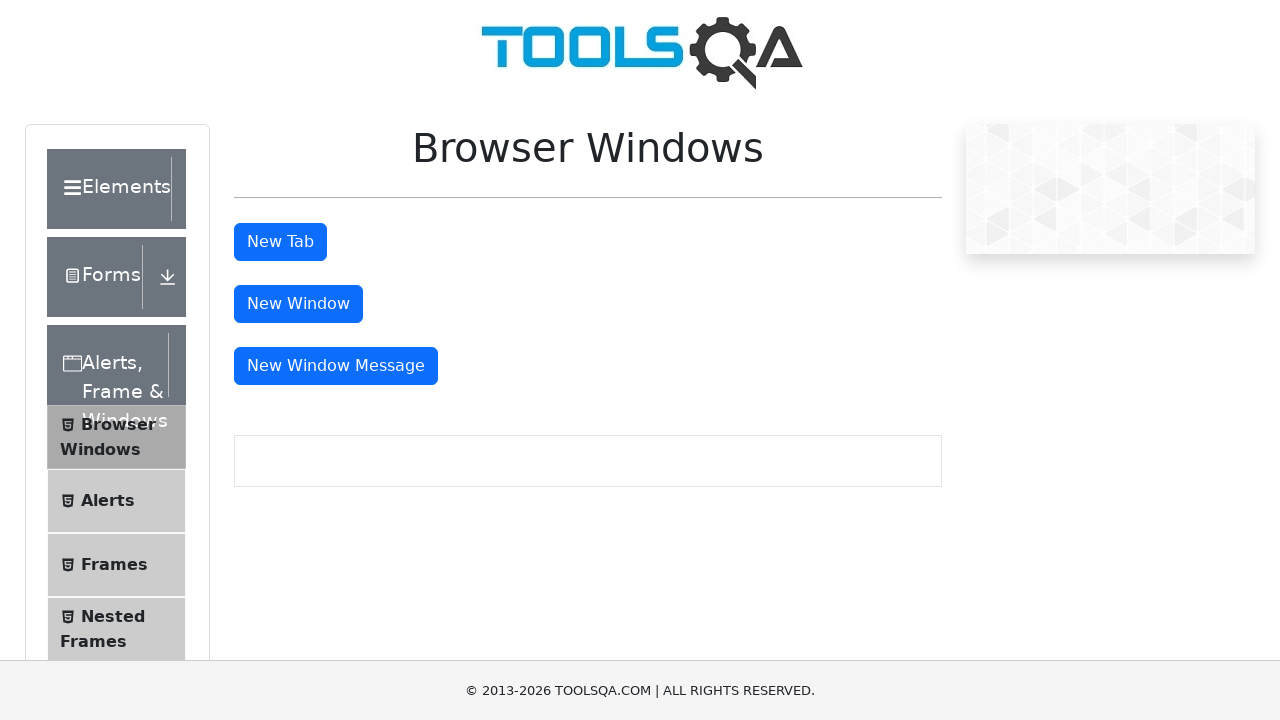

Clicked button to open new window at (298, 304) on #windowButton
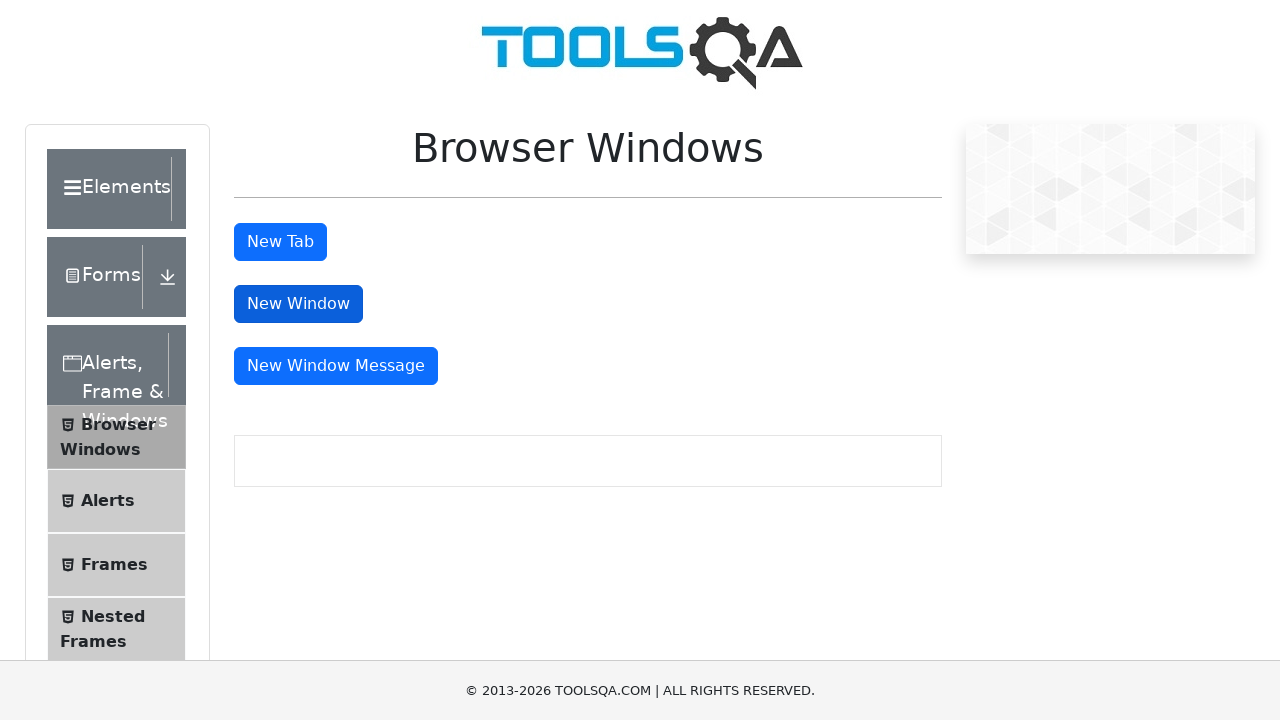

New window opened and detected at (298, 304) on #windowButton
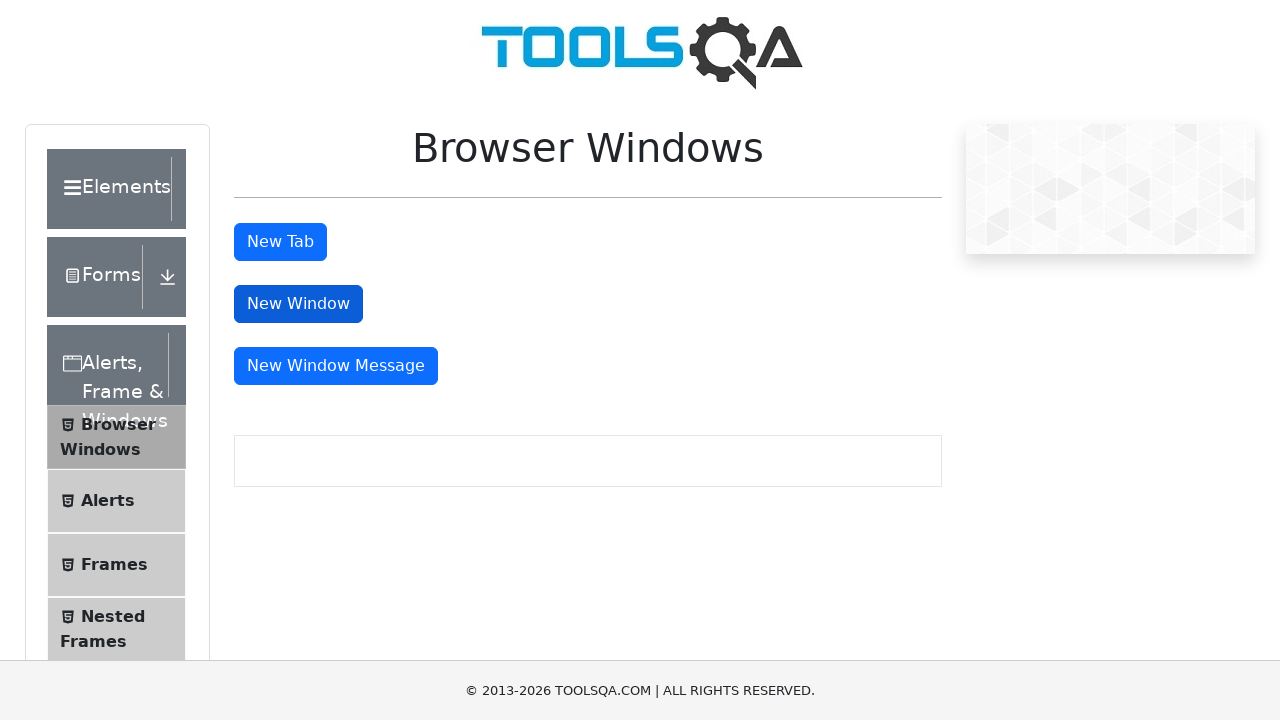

Captured reference to new window
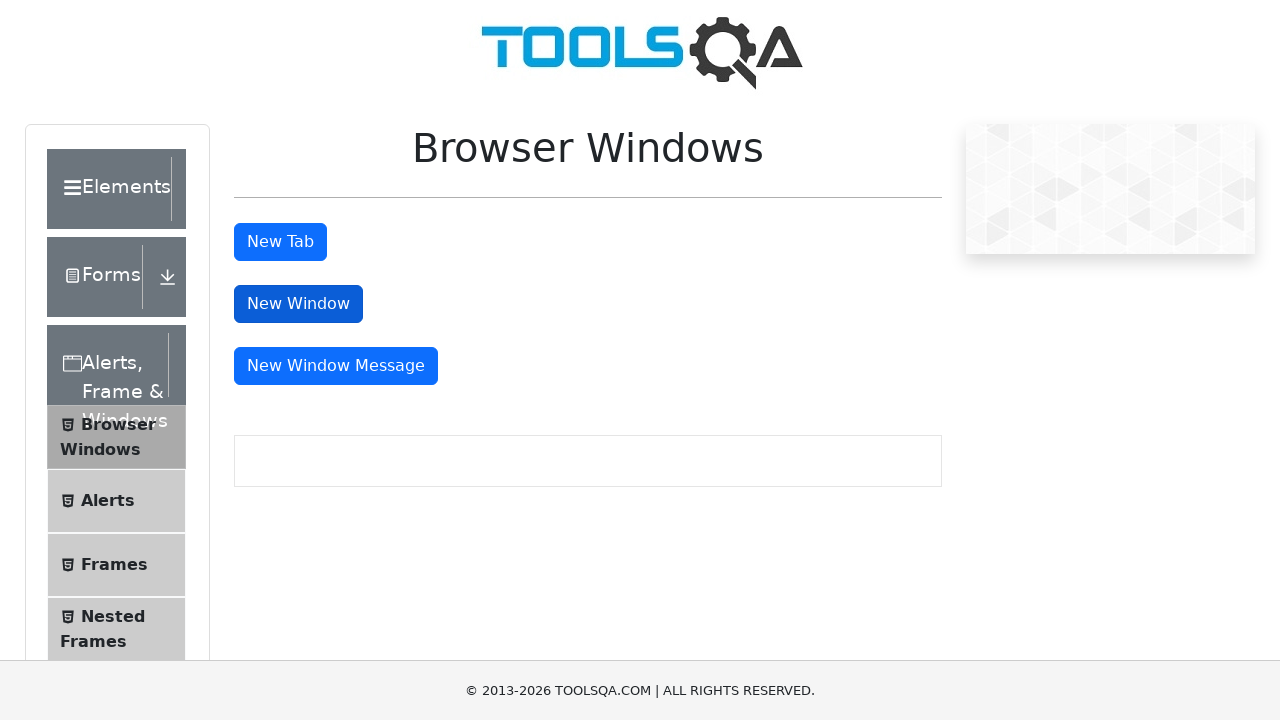

New window fully loaded
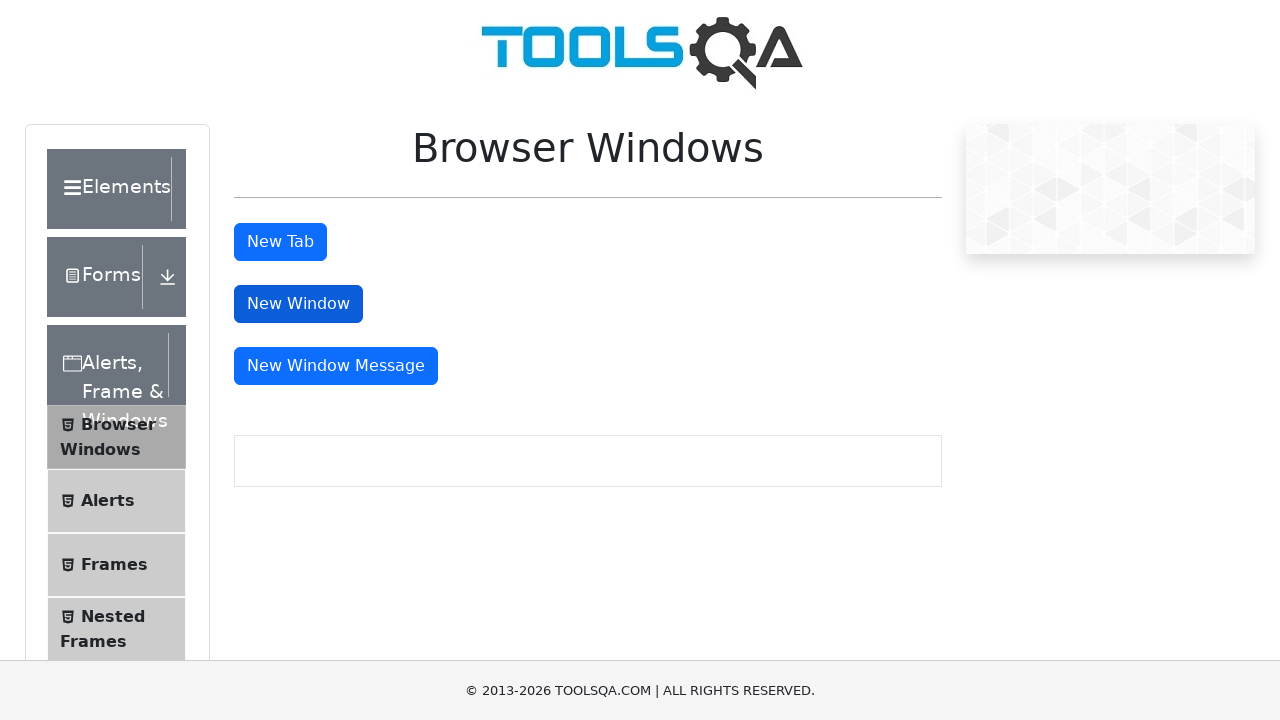

Retrieved heading text from new window: This is a sample page
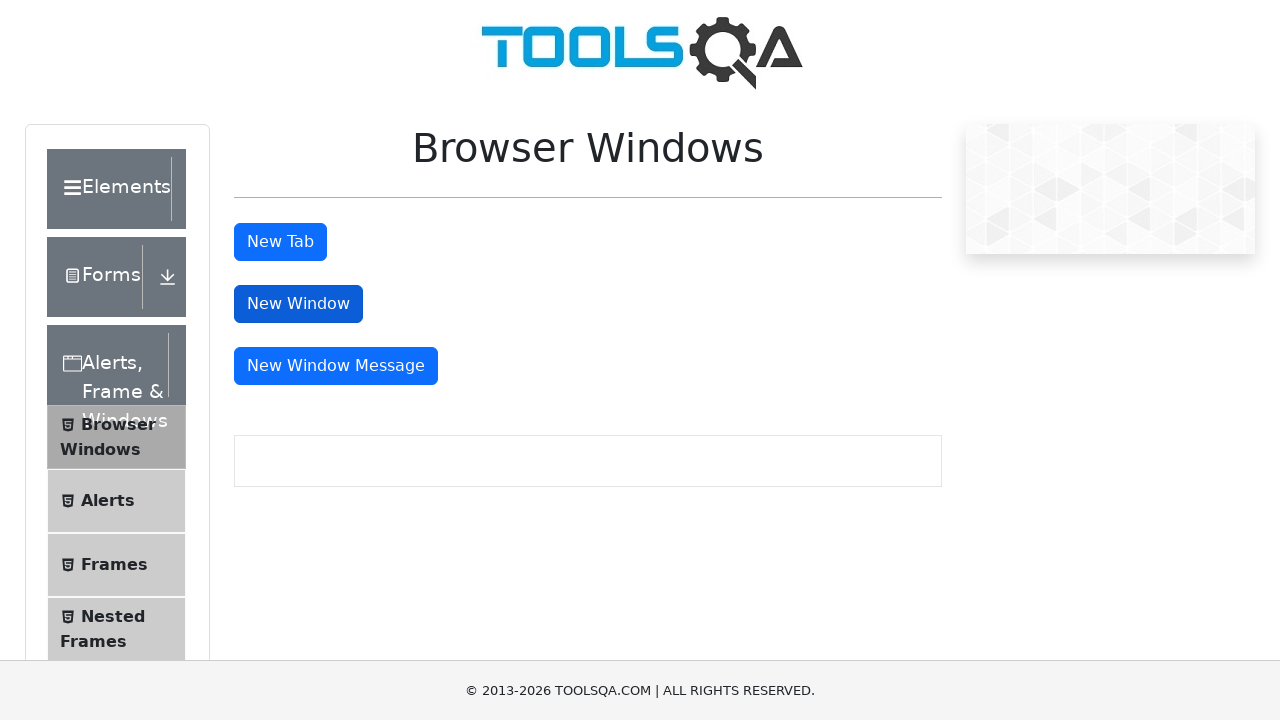

Closed new window
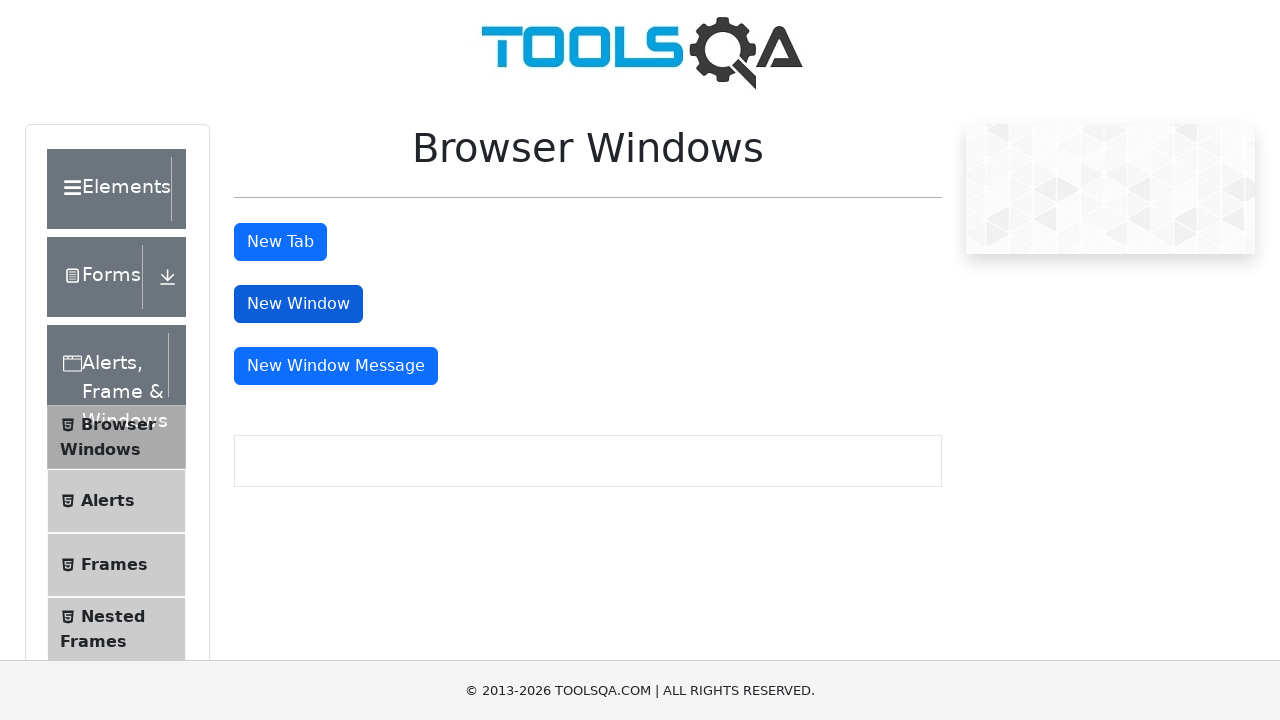

Verified parent window is still active with title: demosite
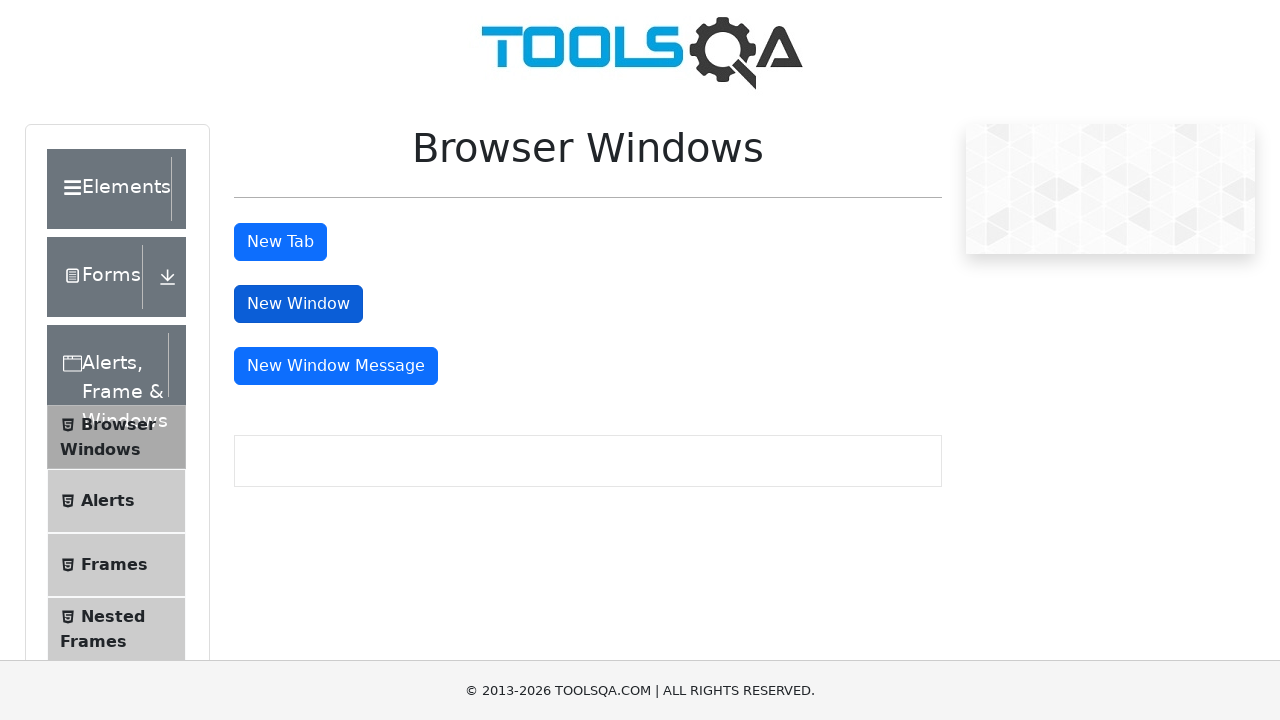

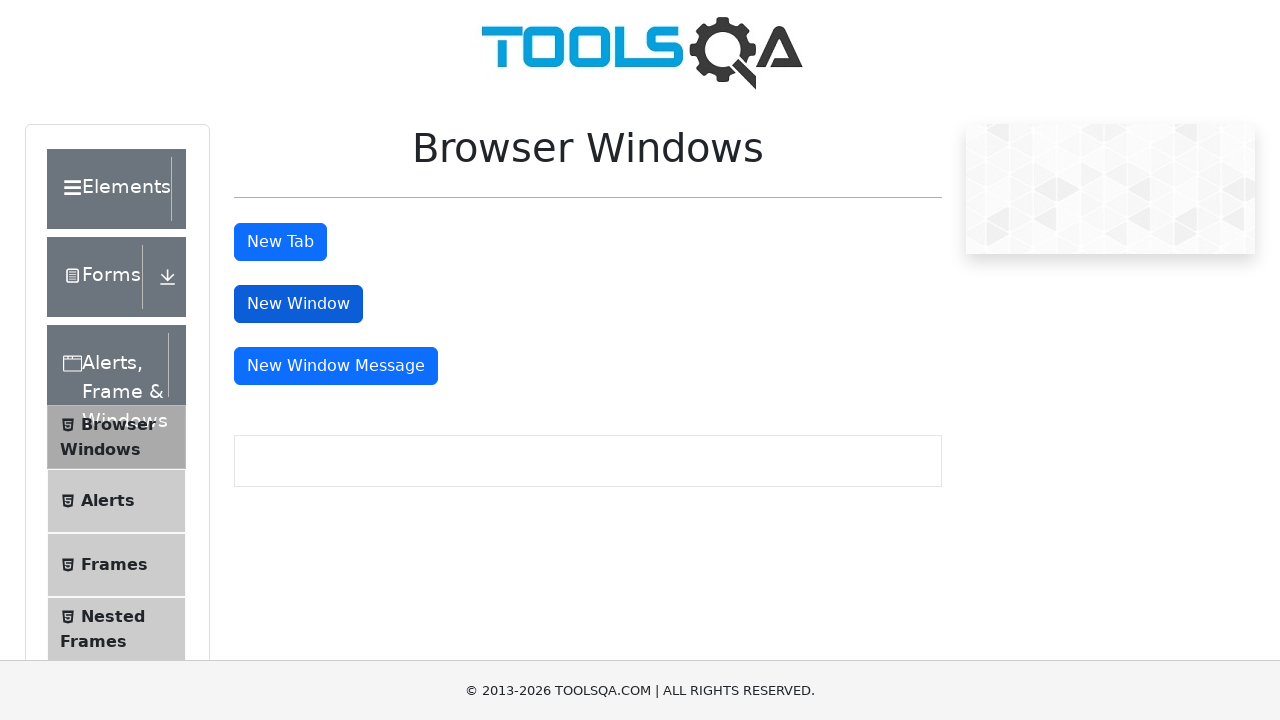